Tests AJAX functionality by clicking a button and waiting for dynamic content to appear in a success banner

Starting URL: http://uitestingplayground.com/ajax

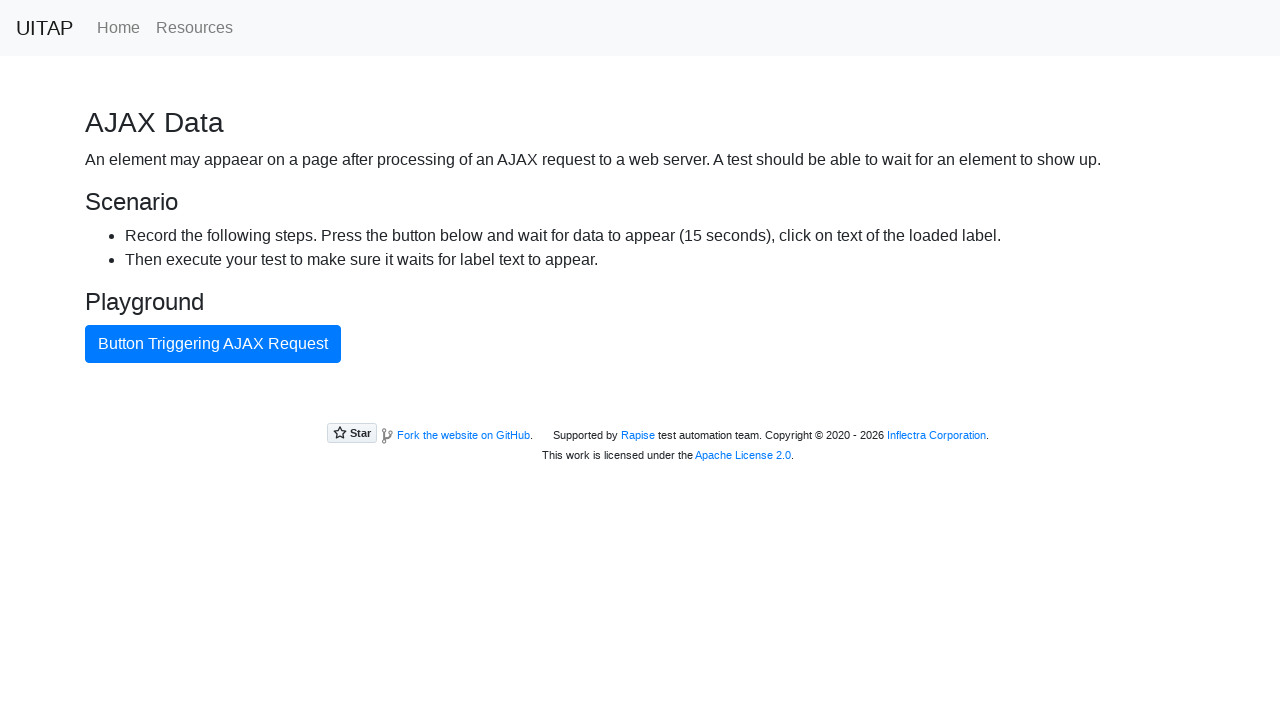

Clicked AJAX button to trigger dynamic content loading at (213, 344) on #ajaxButton
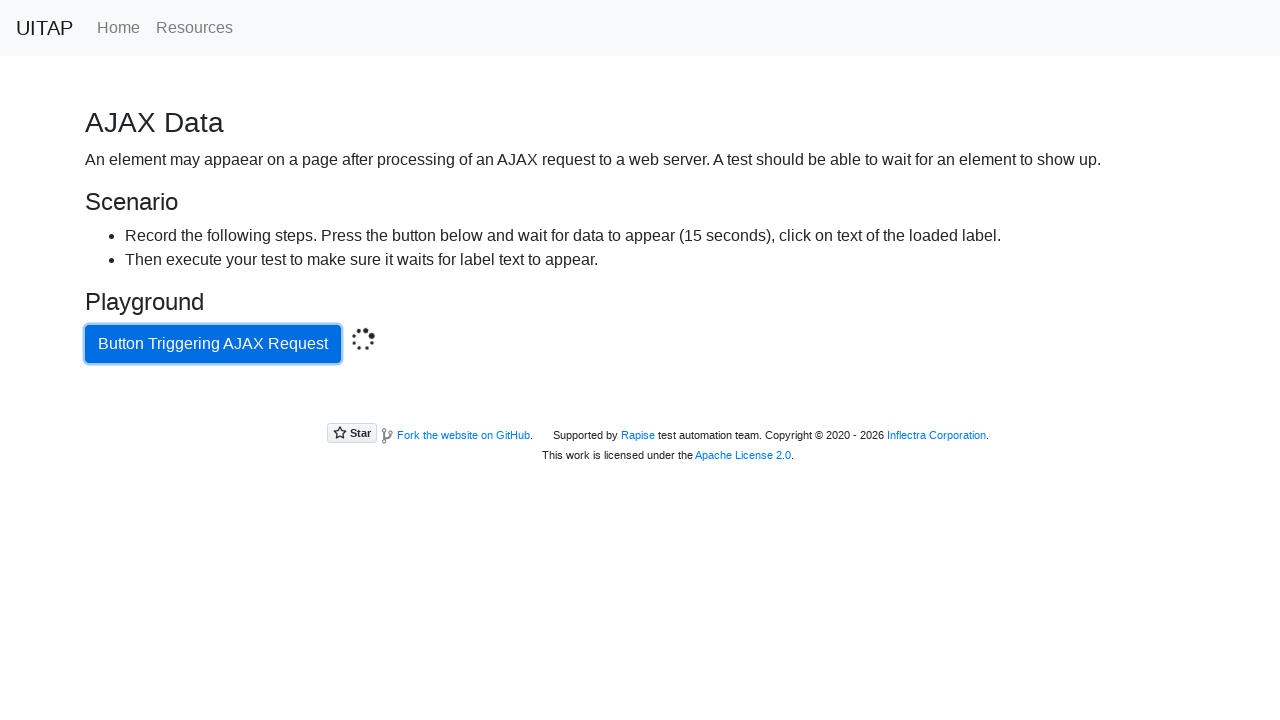

Success banner appeared after AJAX call completed
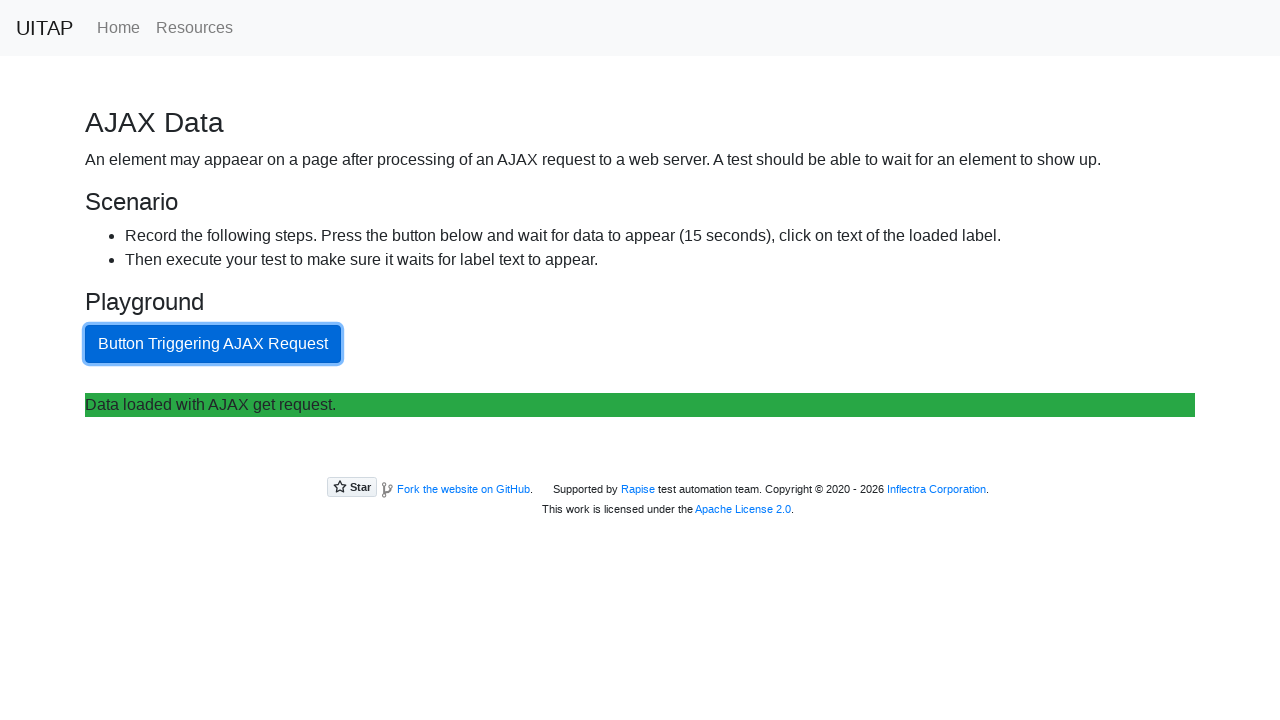

Retrieved success banner text: Data loaded with AJAX get request.
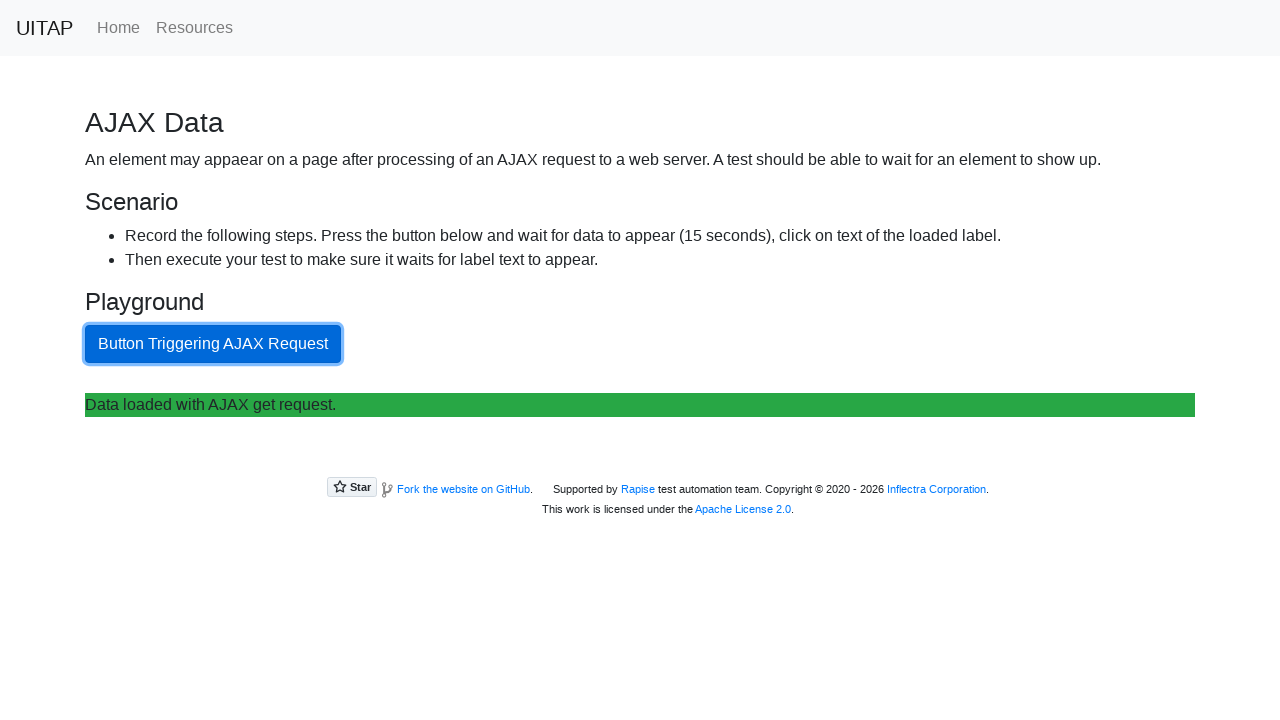

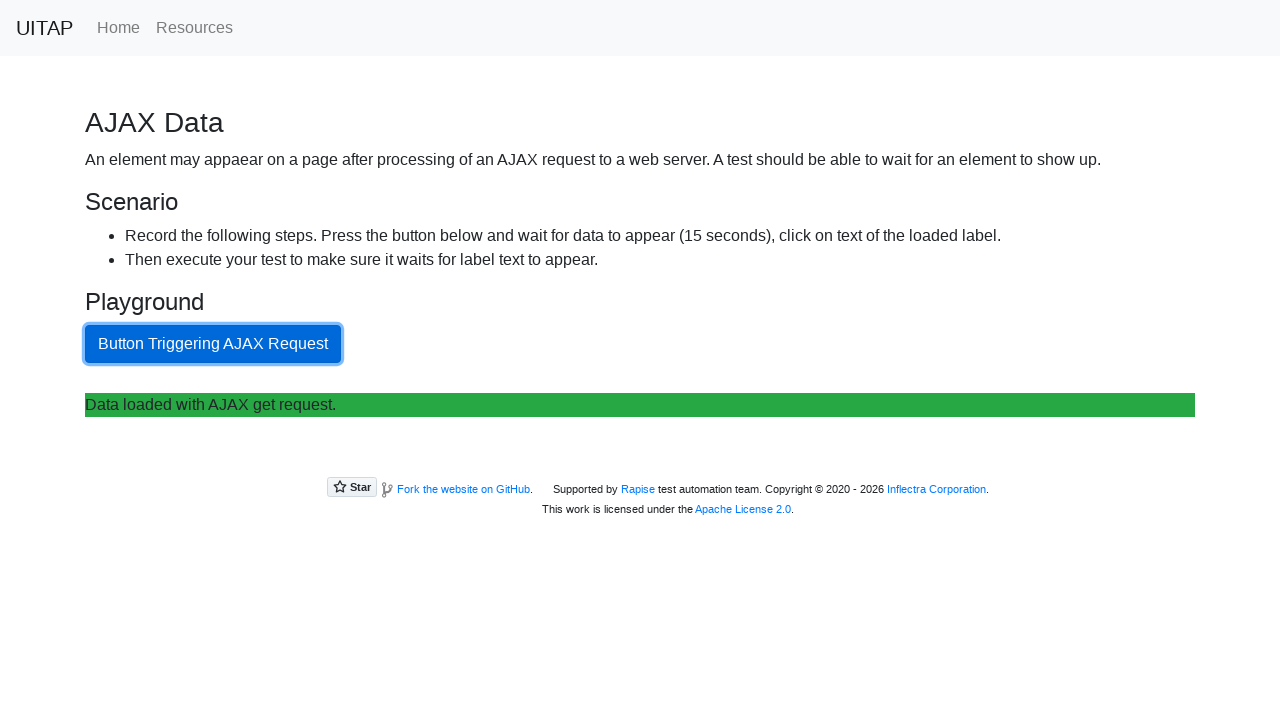